Tests checkbox selection by clicking red and green checkboxes and verifying they are selected

Starting URL: https://selenium08.blogspot.com/2019/07/check-box-and-radio-buttons.html

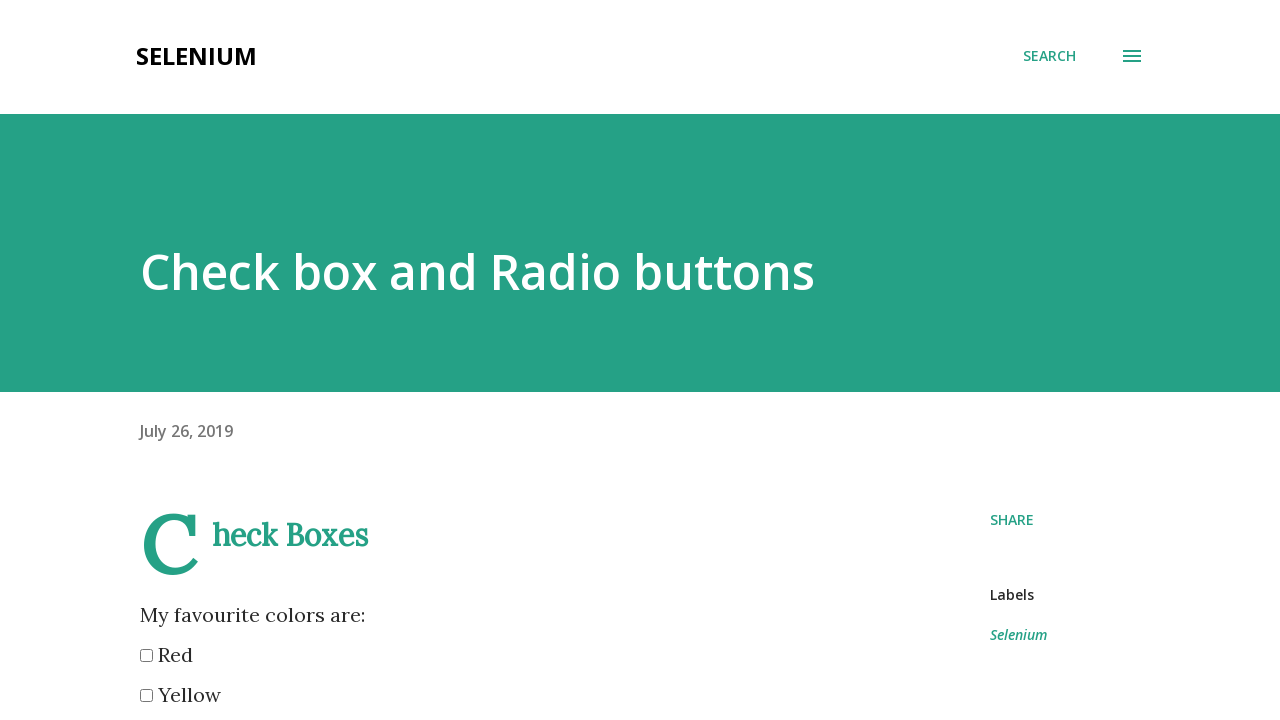

Clicked red checkbox at (146, 656) on input[value='red']
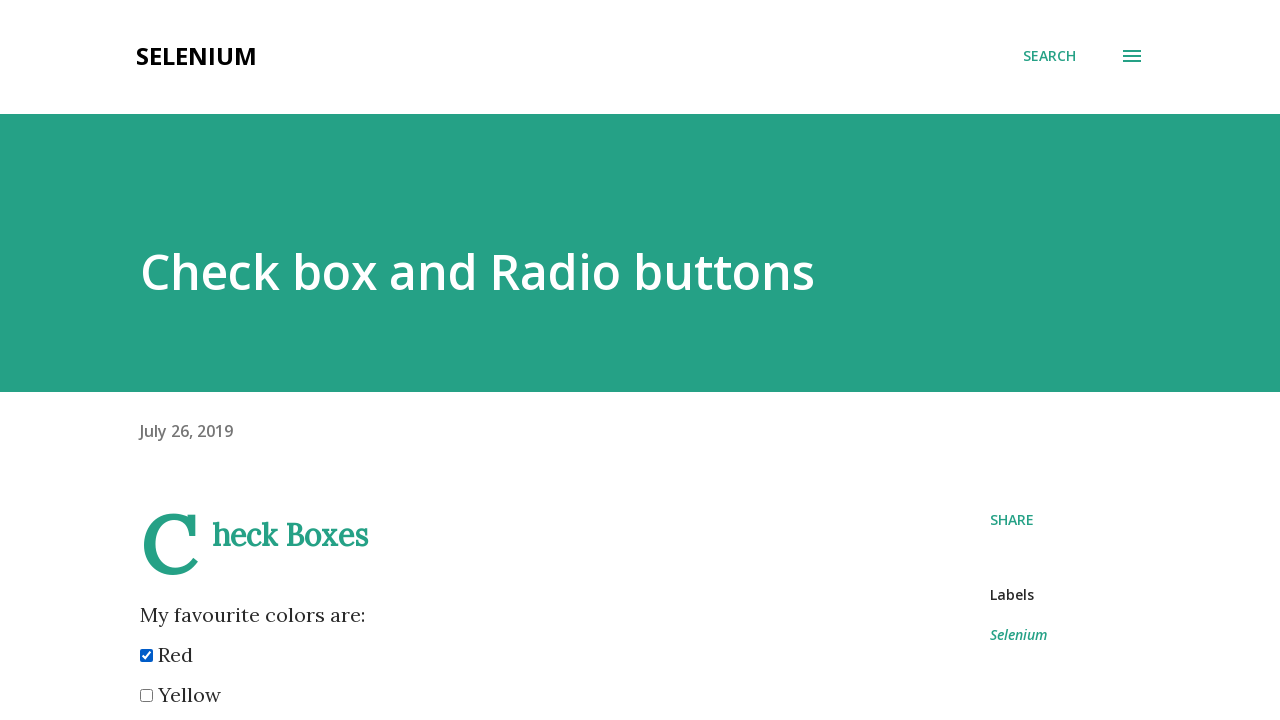

Clicked green checkbox at (146, 360) on input[value='green']
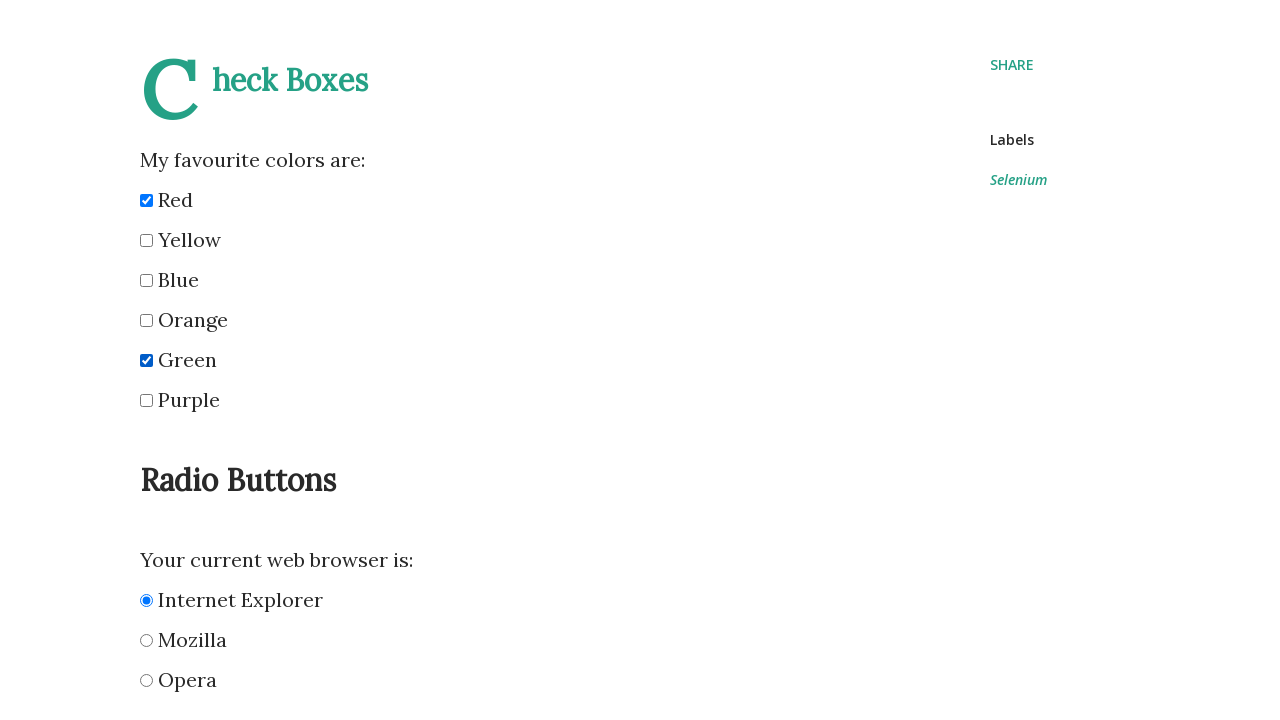

Verified red checkbox is selected
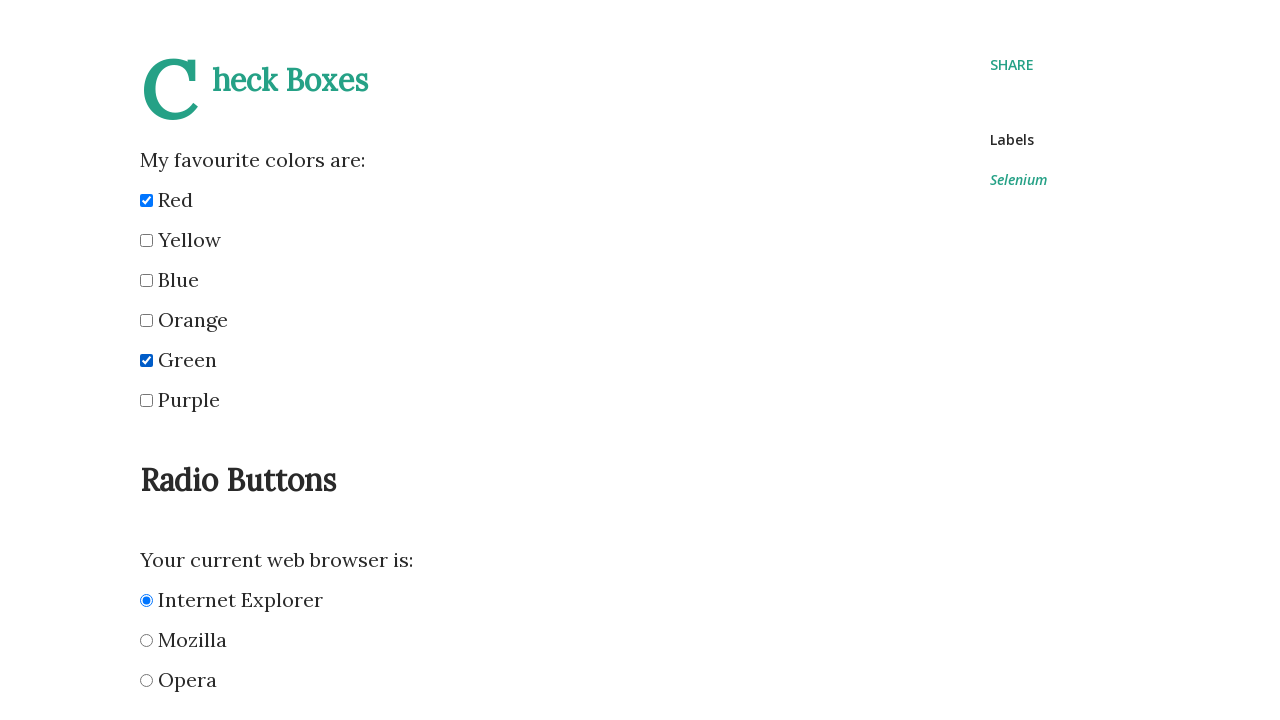

Verified green checkbox is selected
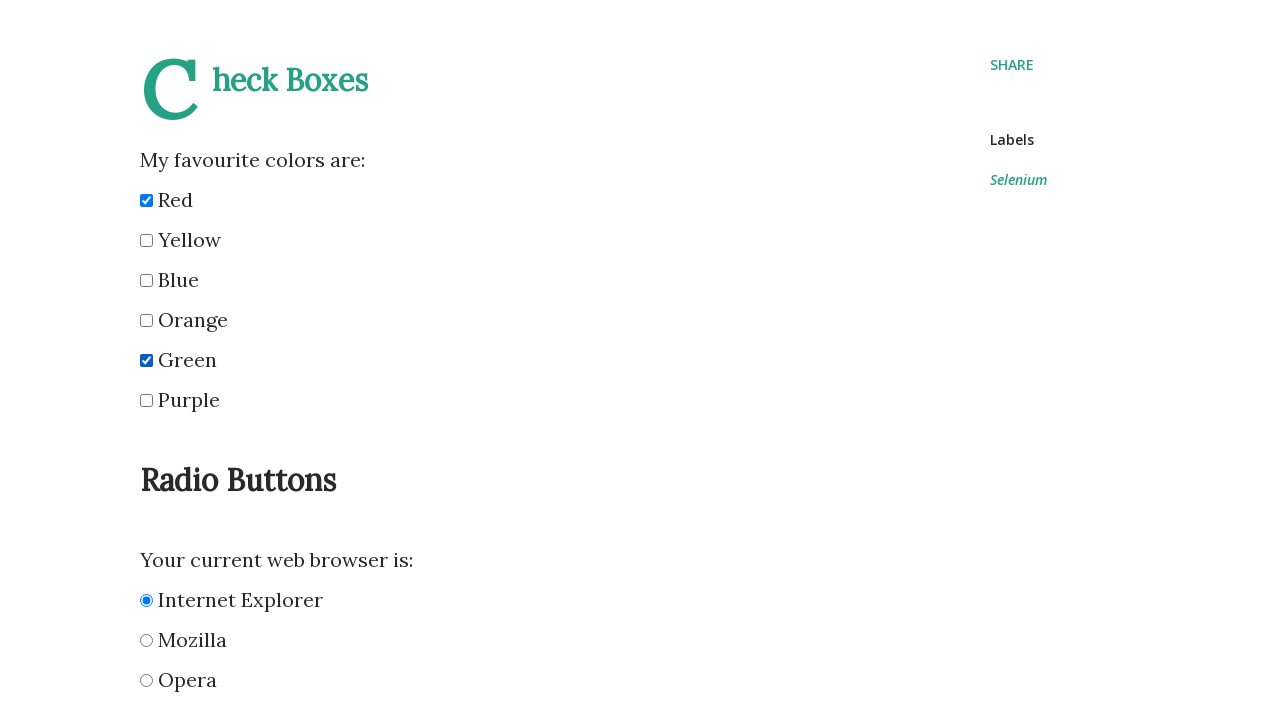

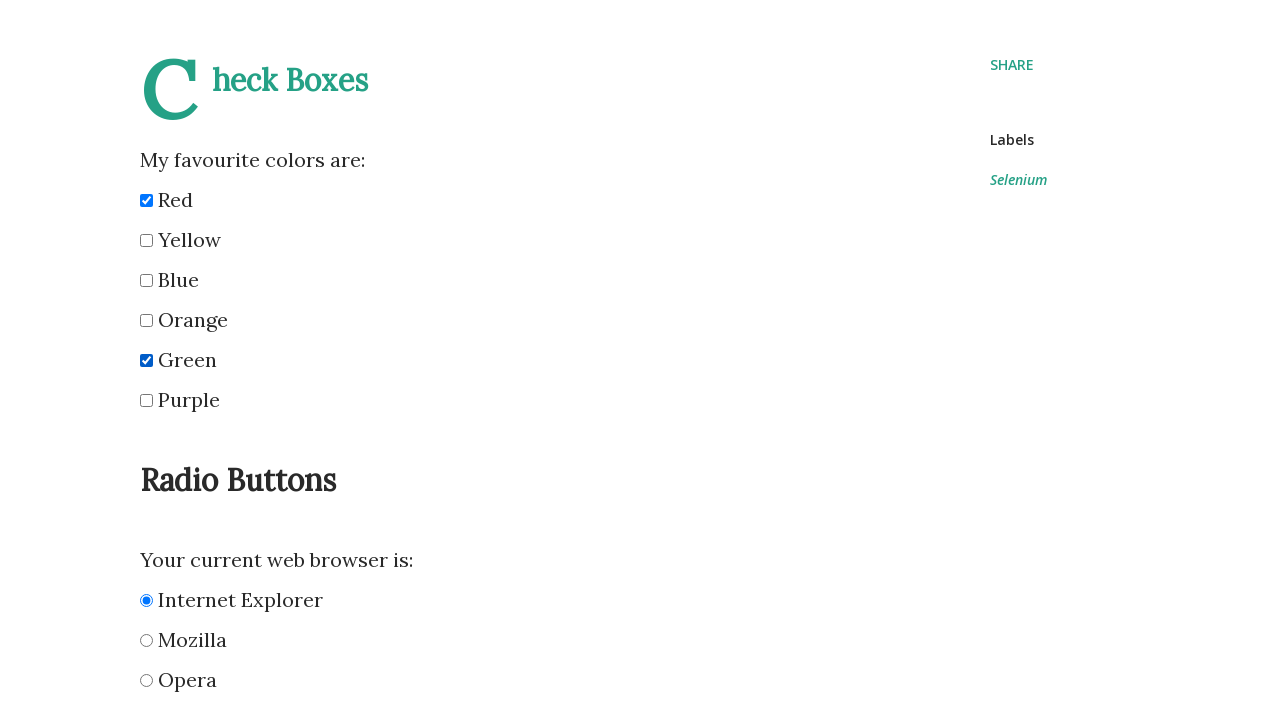